Tests adding a product to cart by clicking the add button for a Beans product on an e-commerce practice site

Starting URL: https://rahulshettyacademy.com/seleniumPractise/#/

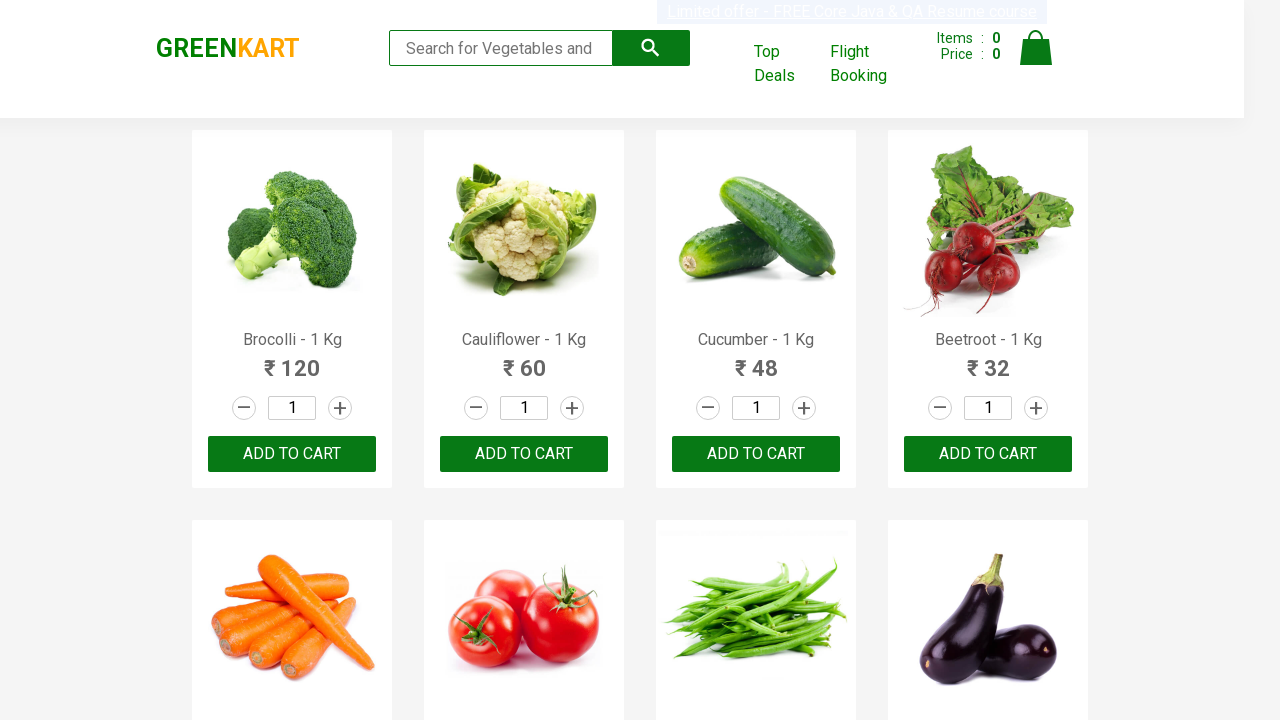

Navigated to e-commerce practice site
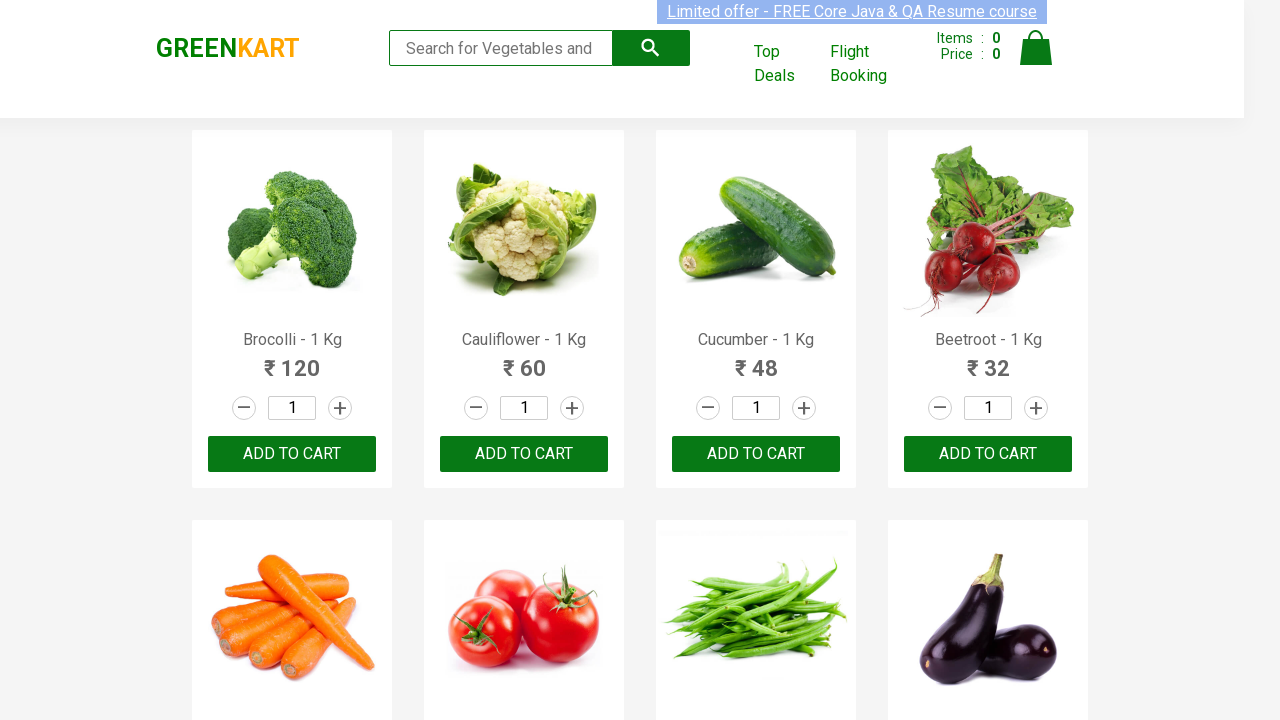

Clicked 'Add to Cart' button for Beans product using XPath locator at (756, 360) on xpath=//img[contains(@alt,'Beans')]/parent::div/following-sibling::div[@class='p
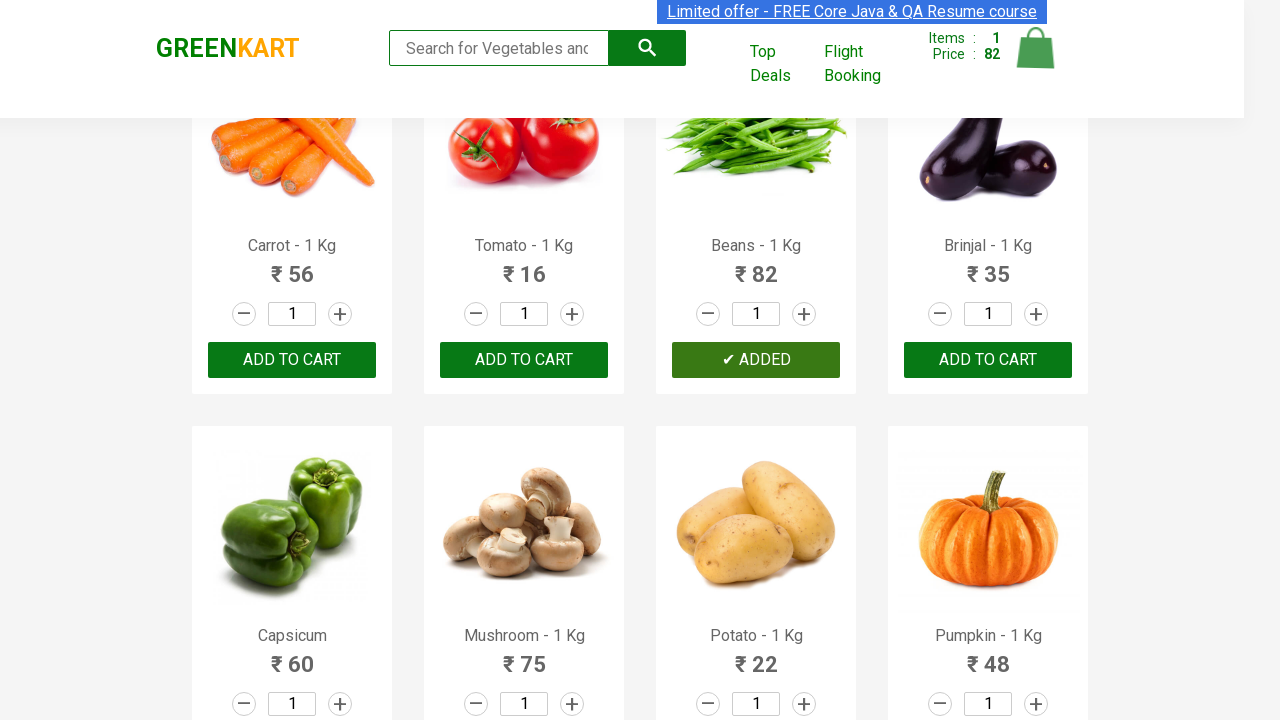

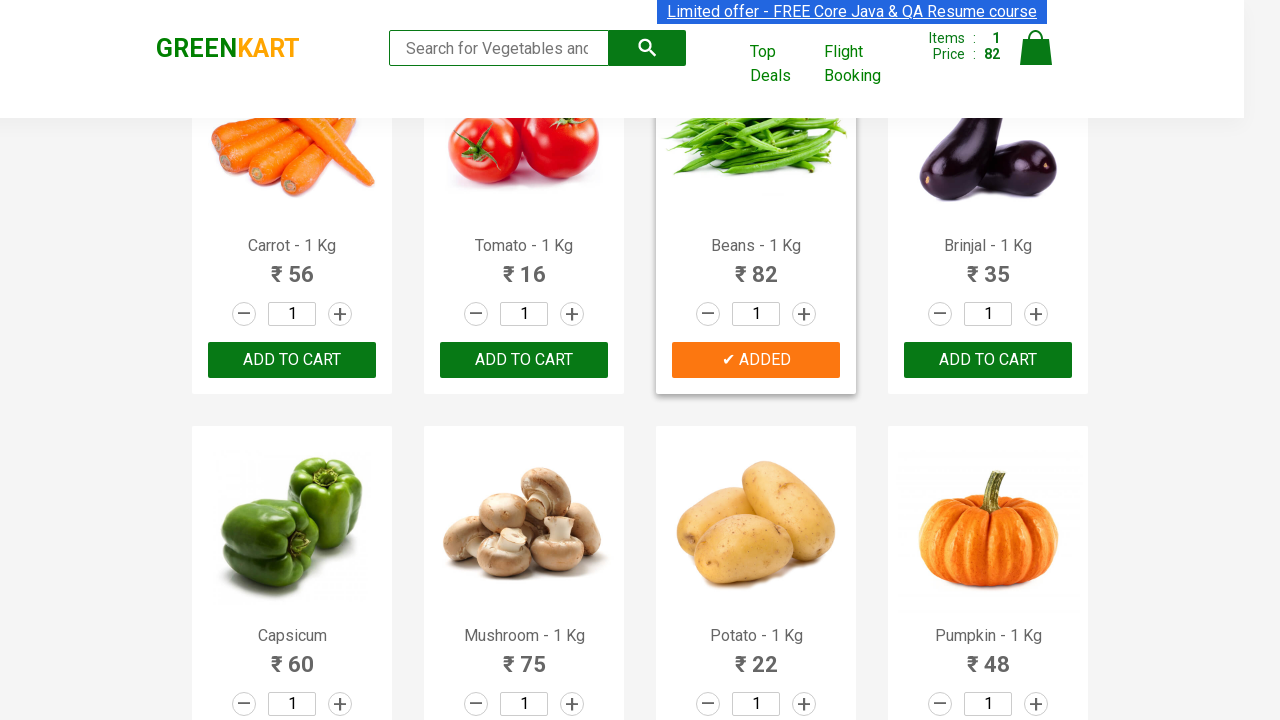